Verifies that the form labels display the correct text for Username and Password

Starting URL: https://the-internet.herokuapp.com/

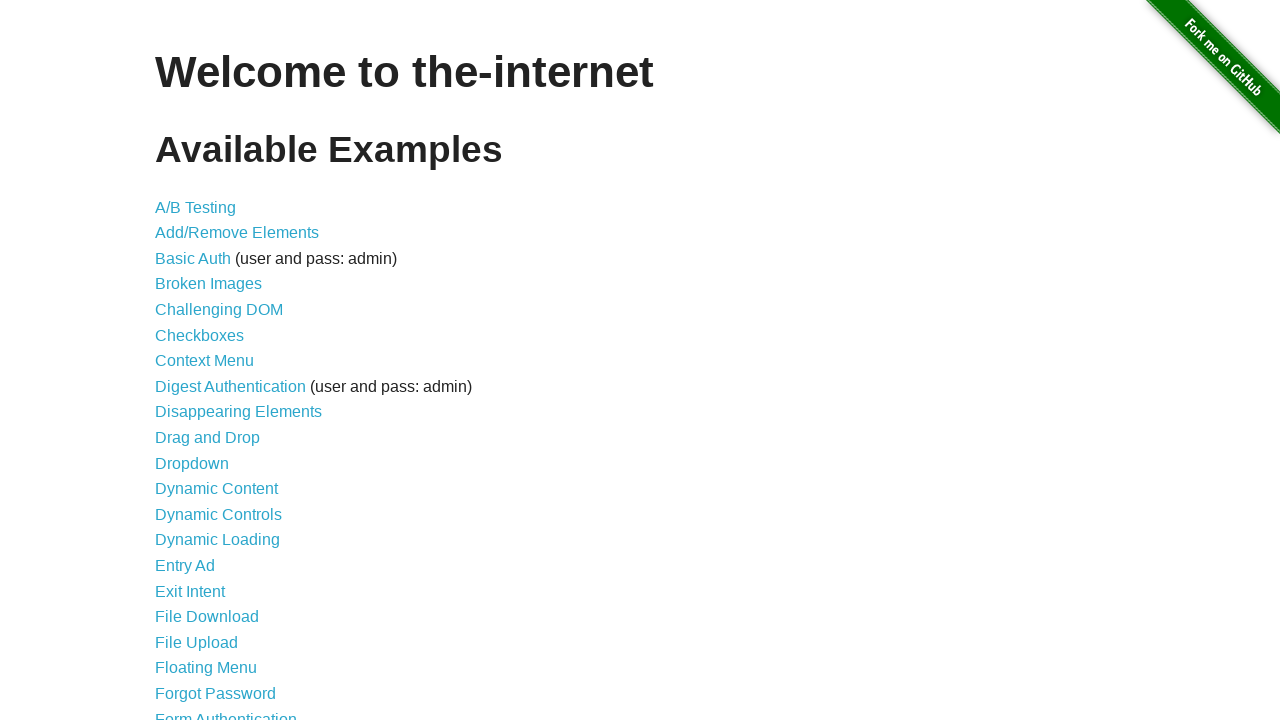

Clicked on Form Authentication link at (226, 712) on text="Form Authentication"
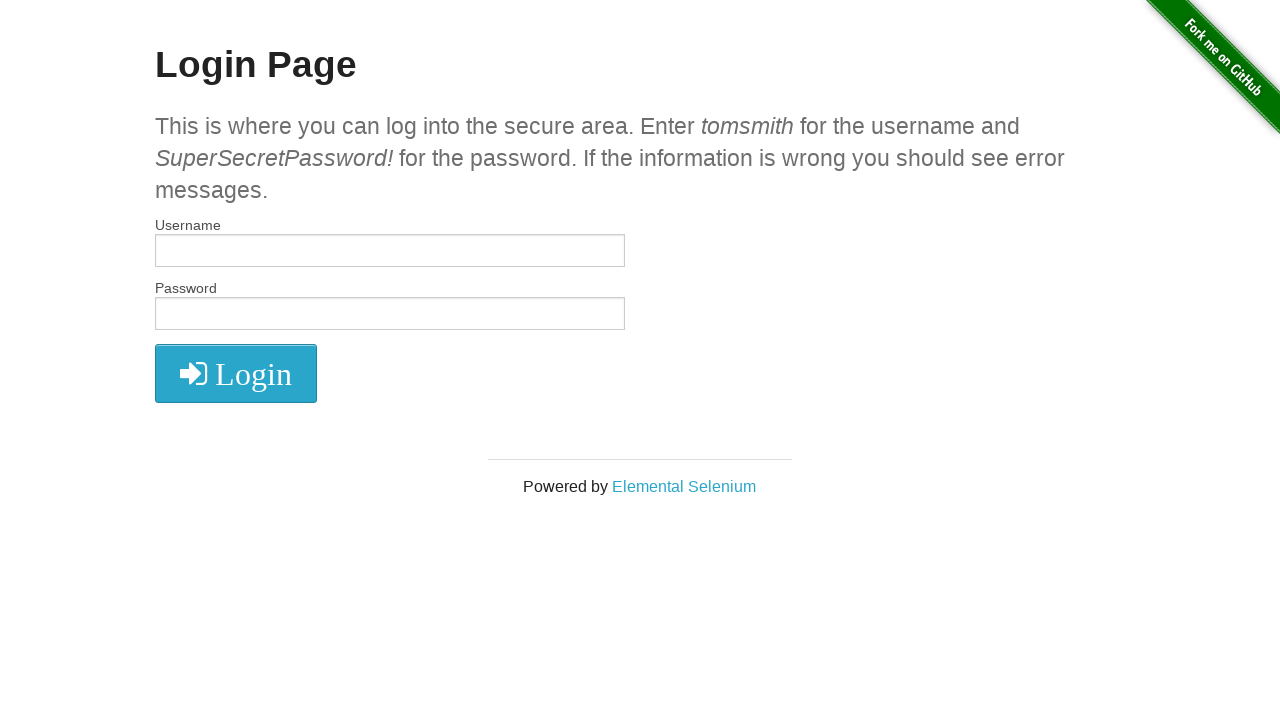

Retrieved all label text contents from the form
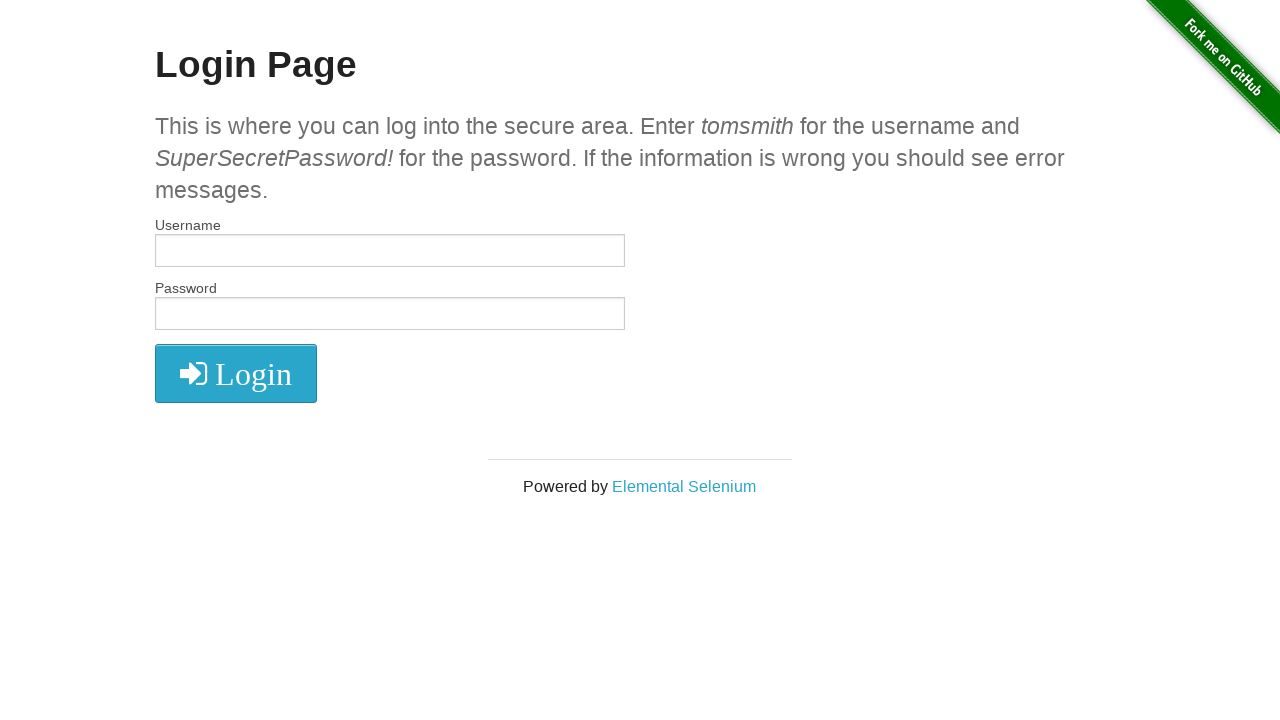

Verified first label displays 'Username'
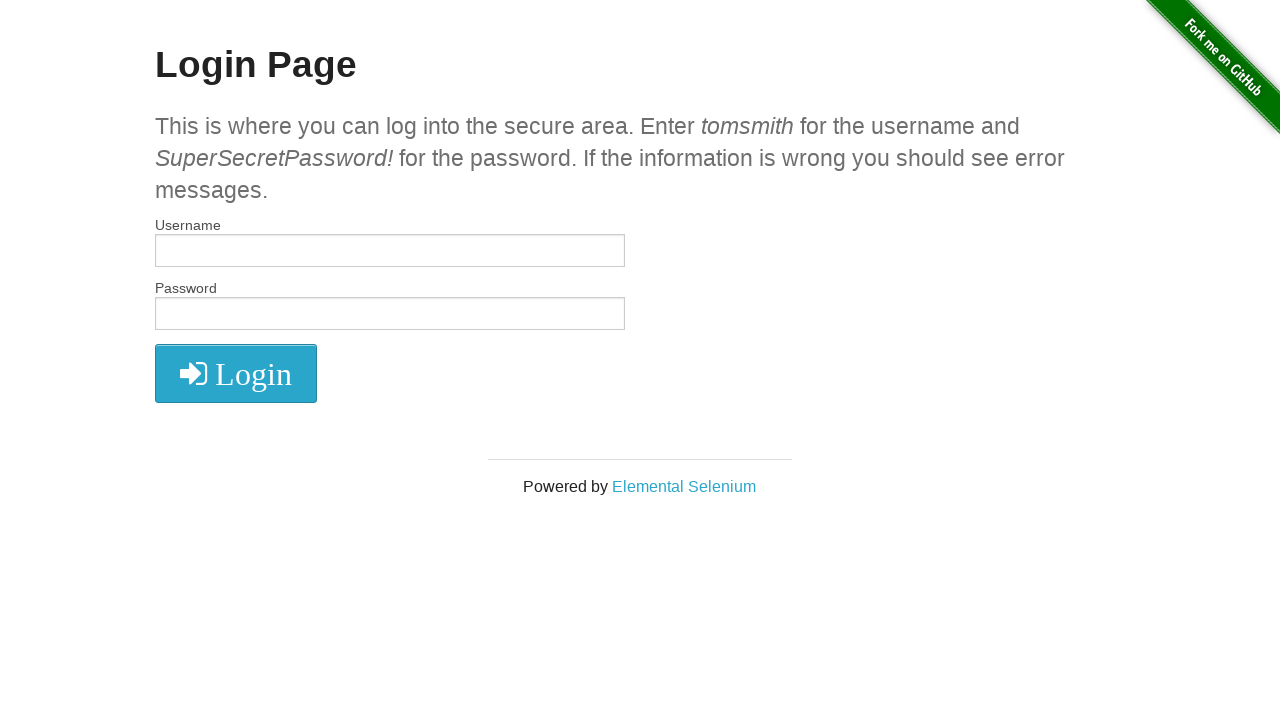

Verified second label displays 'Password'
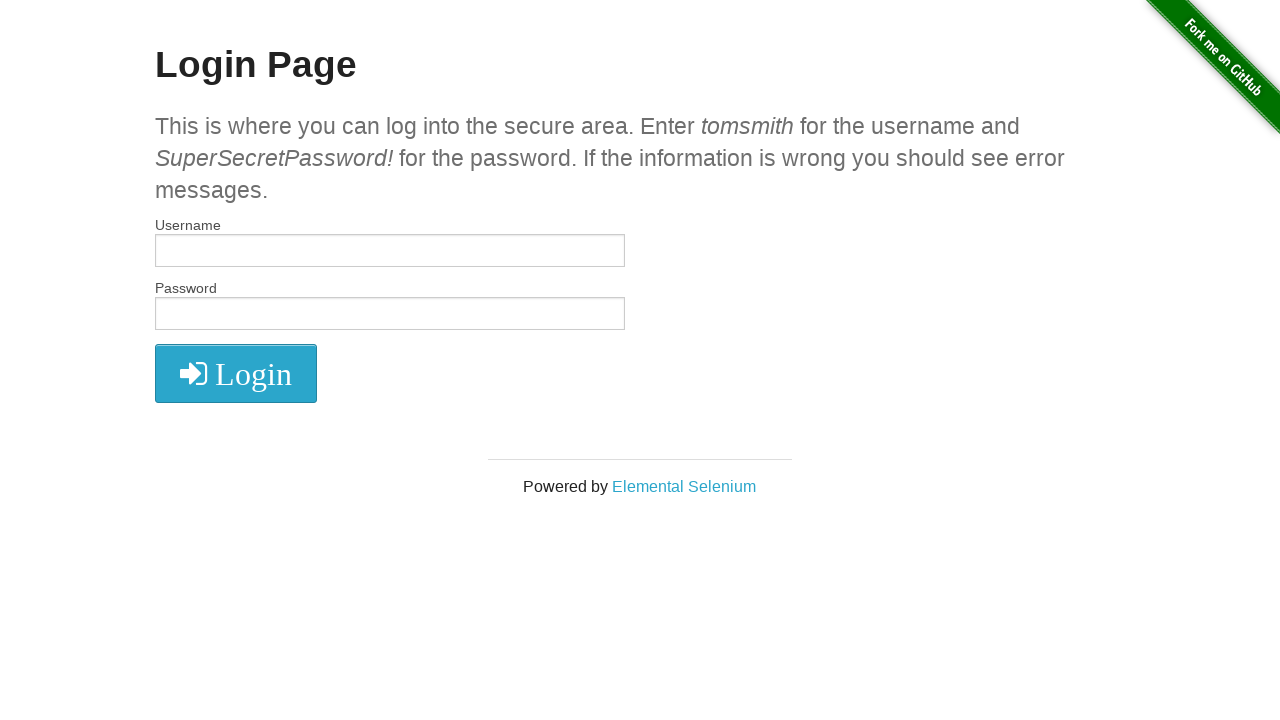

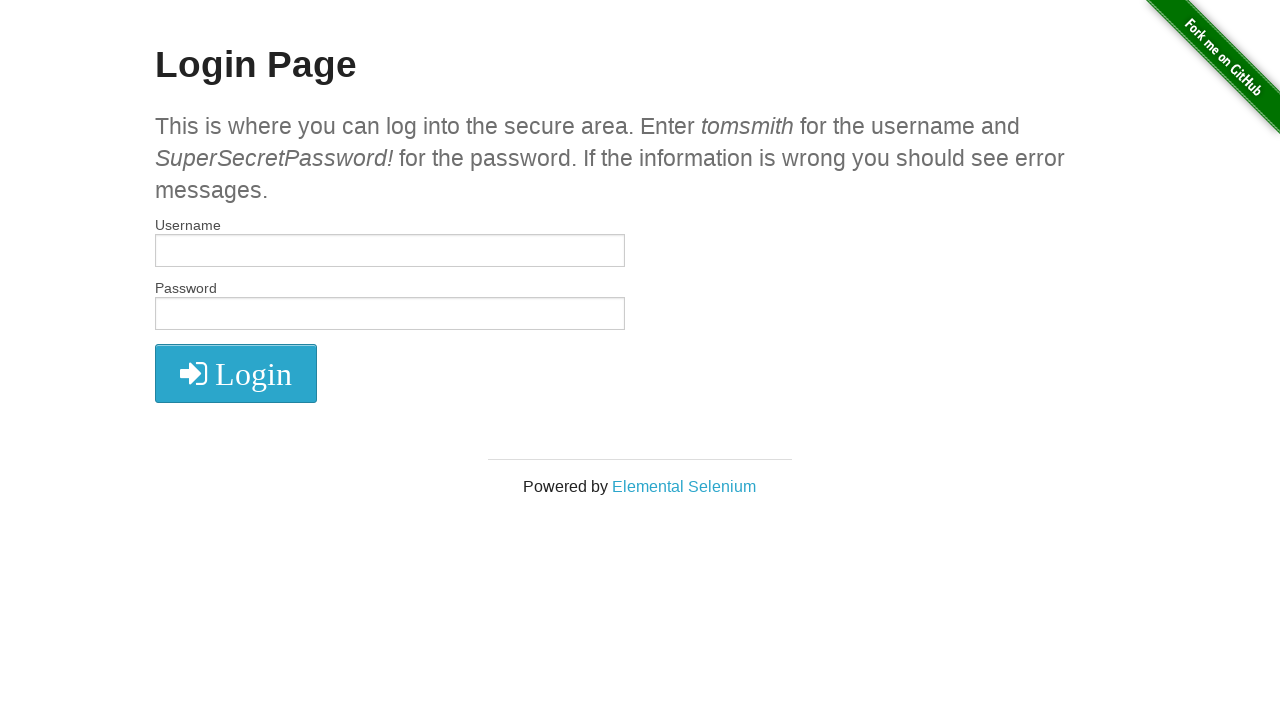